Tests registration form validation with various invalid phone numbers (too short, too long, and invalid prefix) and verifies phone validation error messages.

Starting URL: https://alada.vn/tai-khoan/dang-ky.html

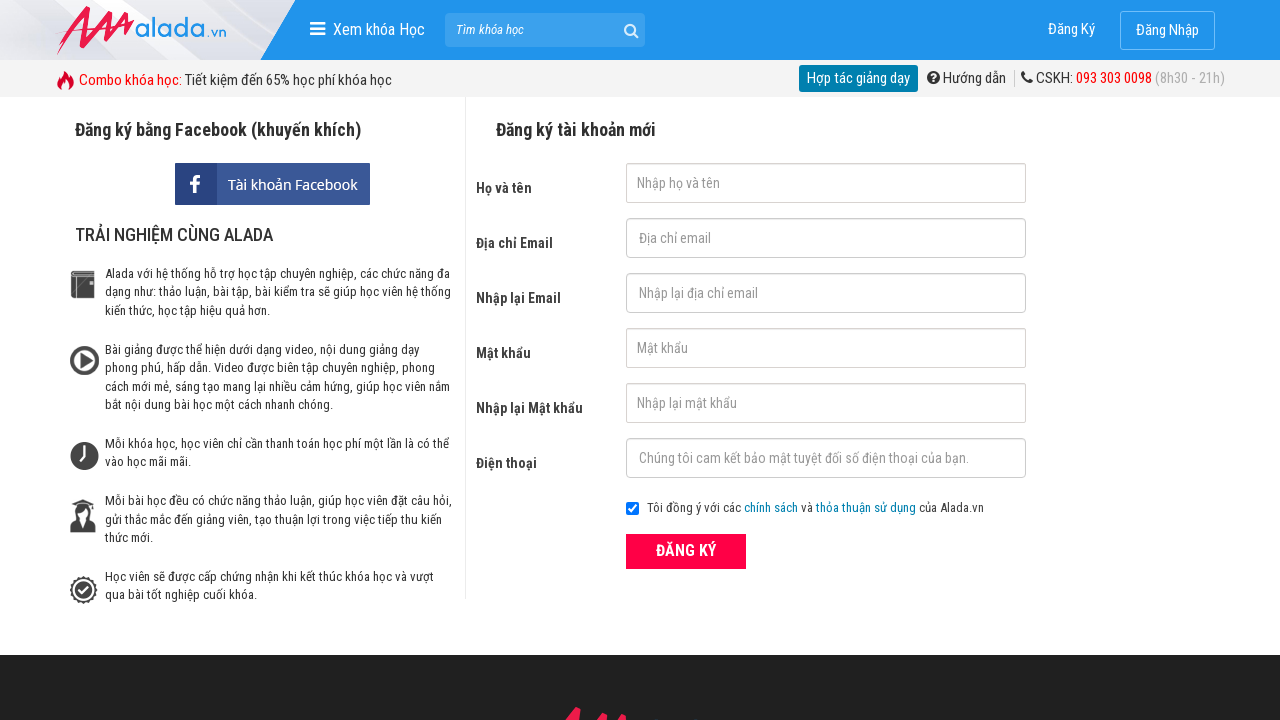

Filled first name field with 'Lucy Le' on #txtFirstname
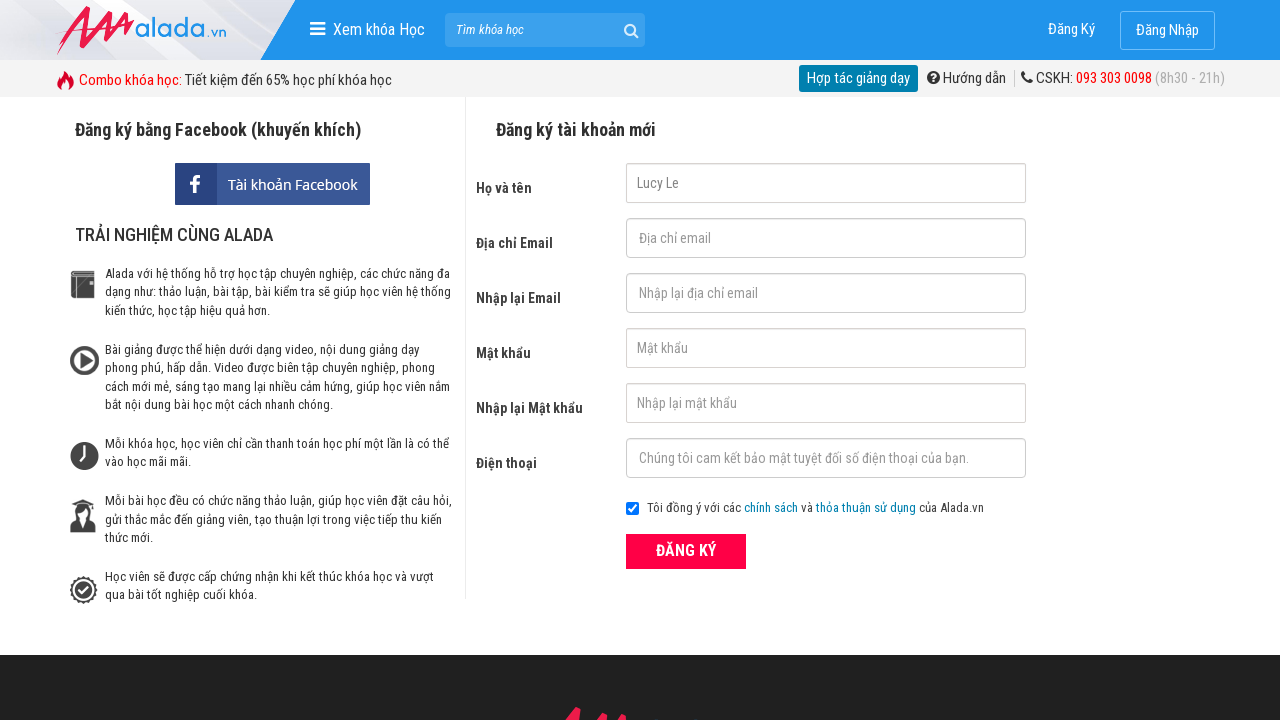

Filled email field with 'lucyle90@gmail.com' on #txtEmail
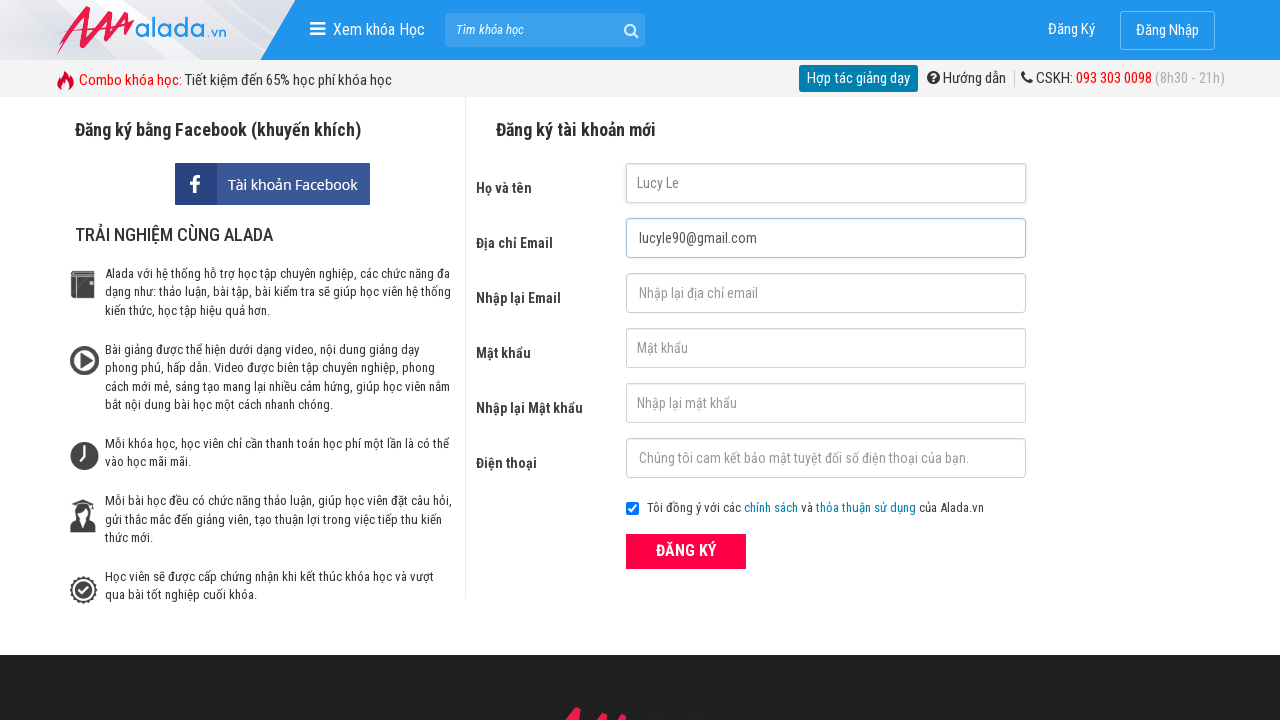

Filled confirm email field with 'lucyle90@gmail.com' on #txtCEmail
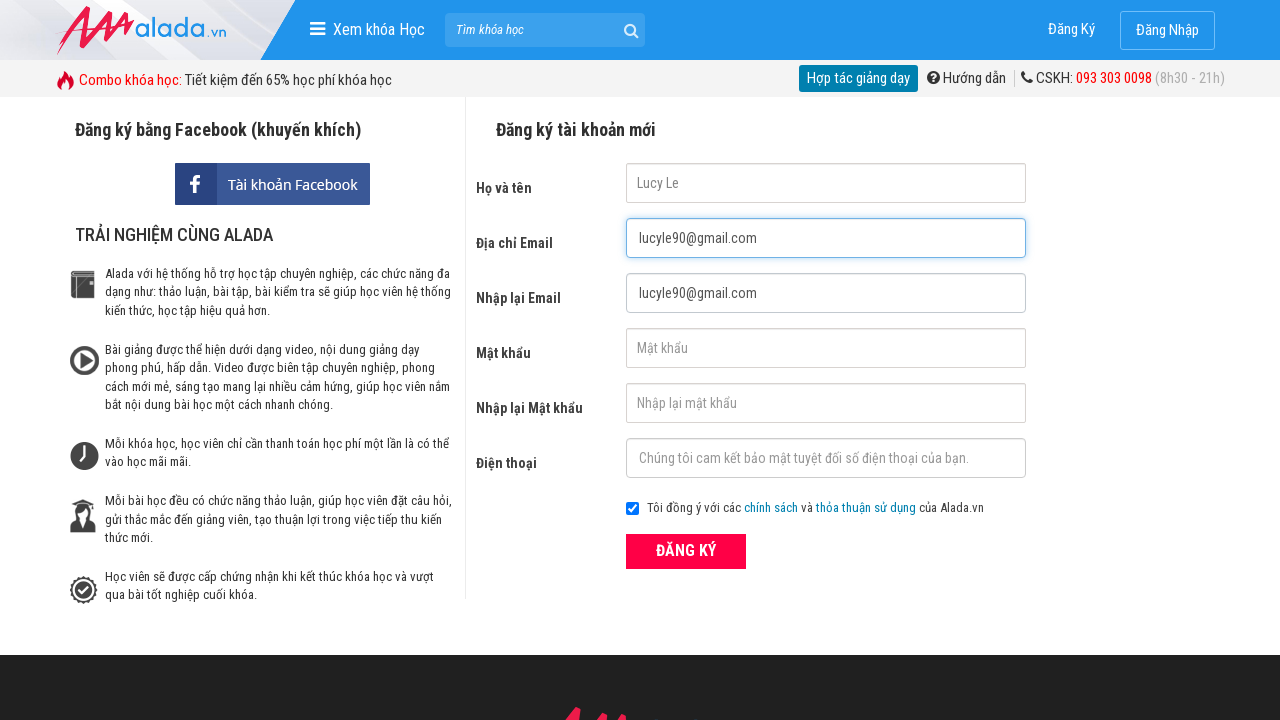

Filled password field with '123456' on #txtPassword
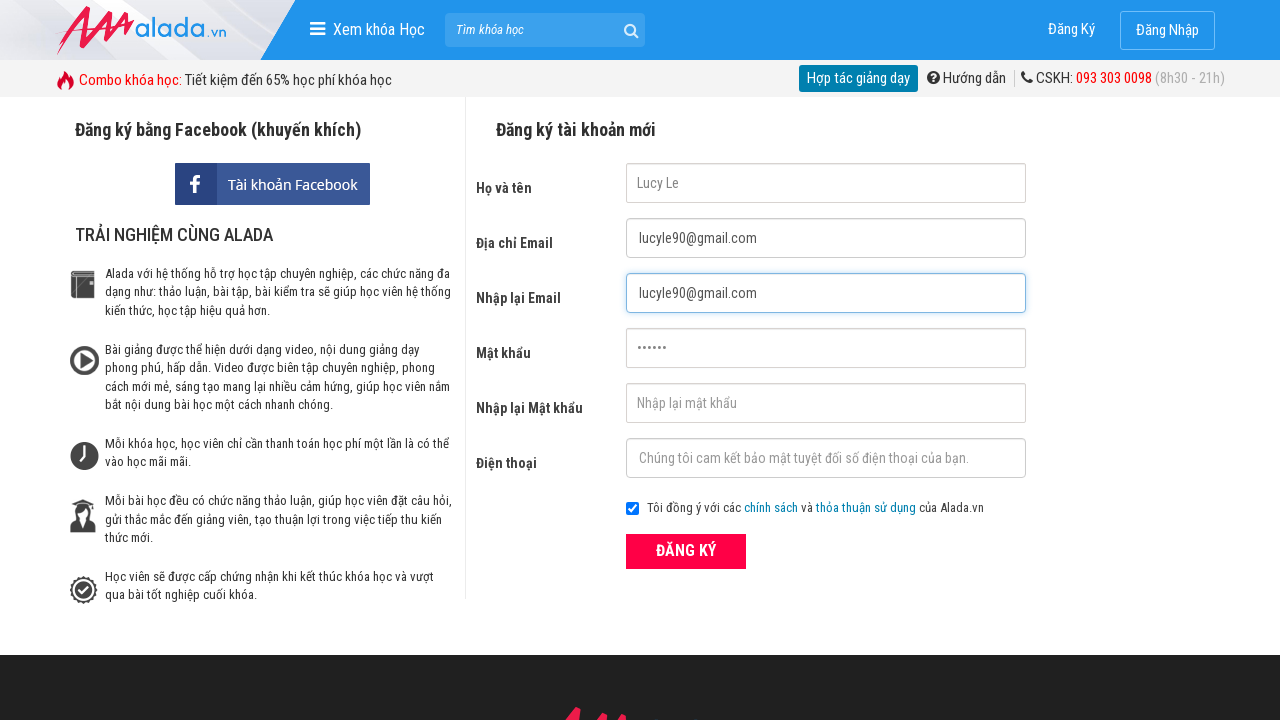

Filled confirm password field with '123456' on #txtCPassword
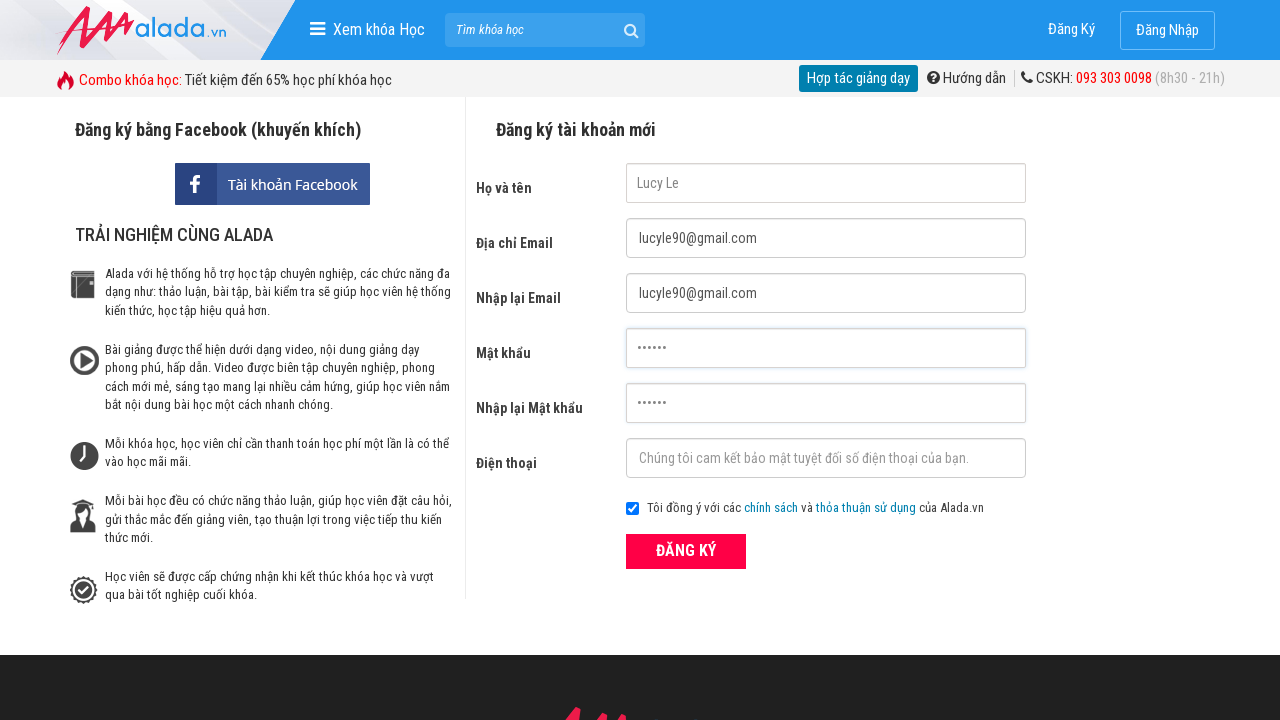

Filled phone field with '098765432' (9 digits - too short) on #txtPhone
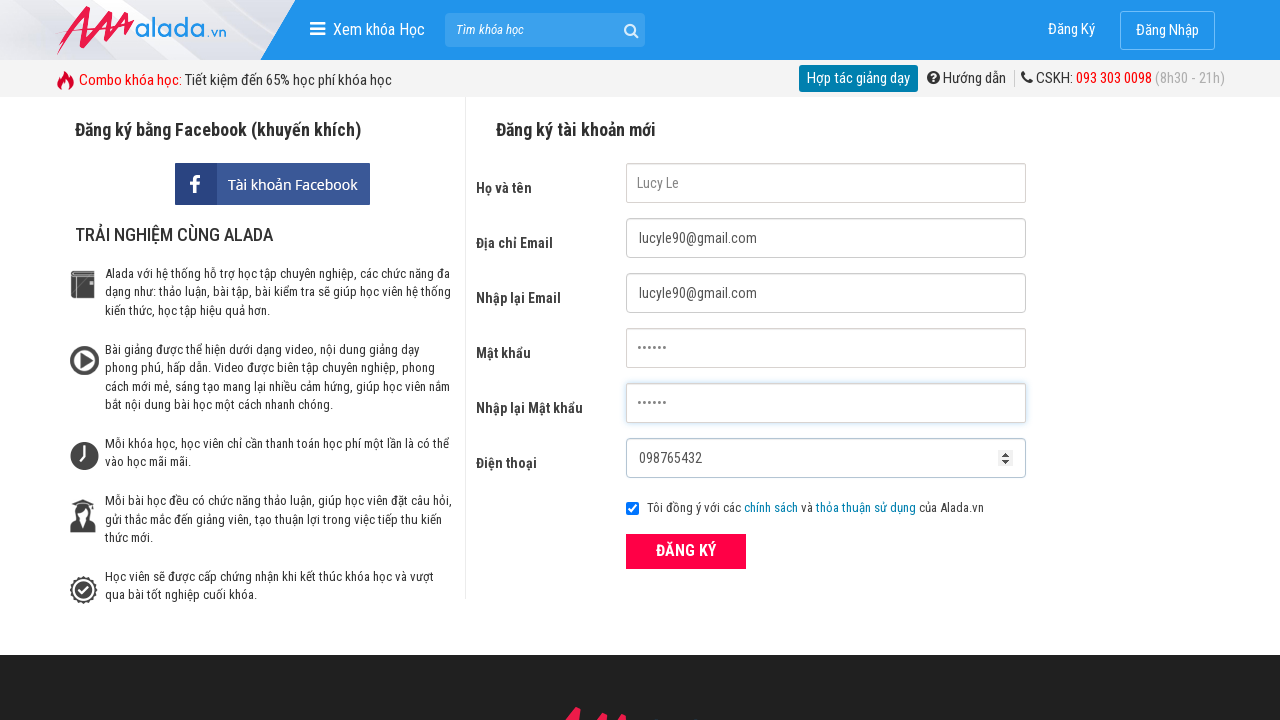

Clicked ĐĂNG KÝ (Register) button with short phone number at (686, 551) on xpath=//button[text()='ĐĂNG KÝ' and @type='submit']
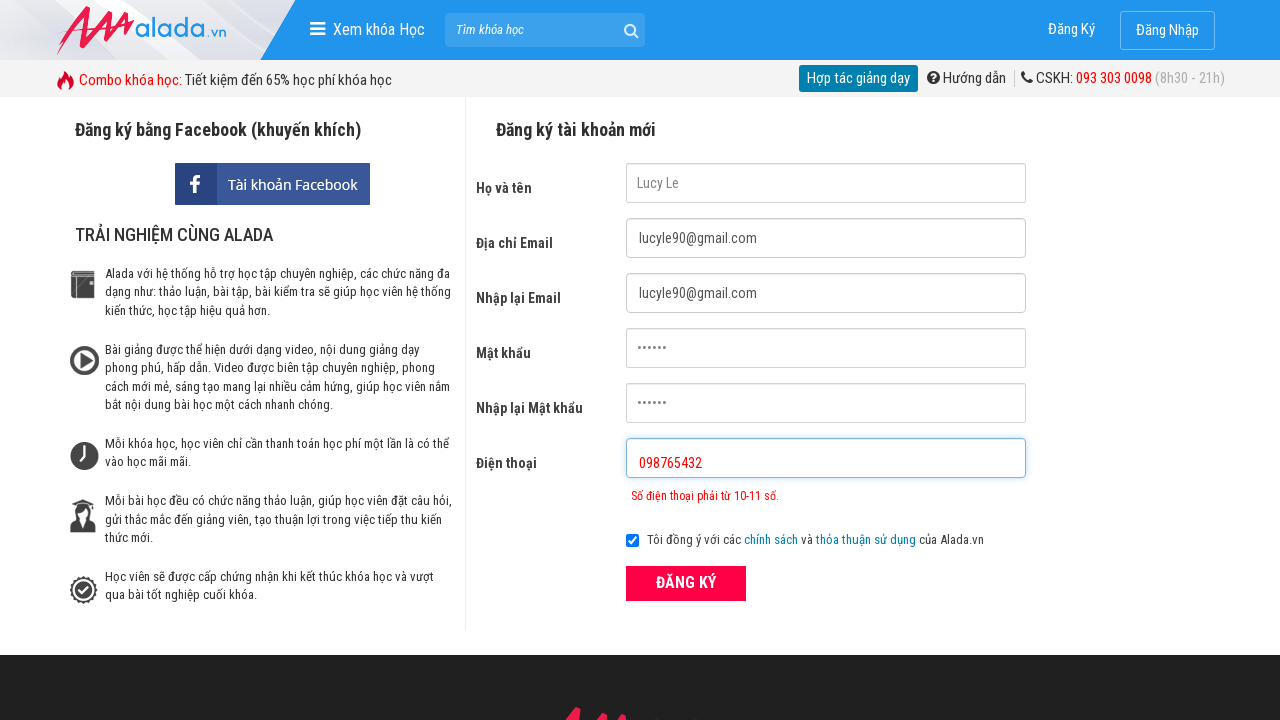

Phone error message appeared for short phone number
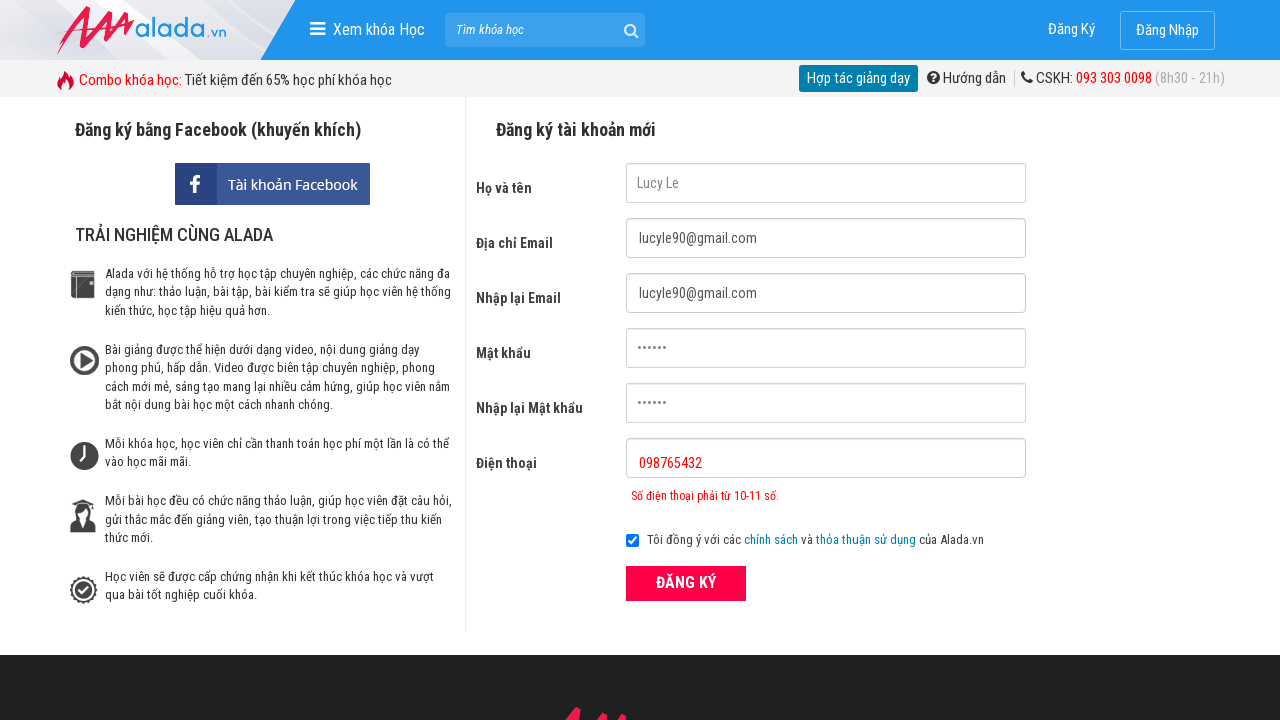

Cleared phone field on #txtPhone
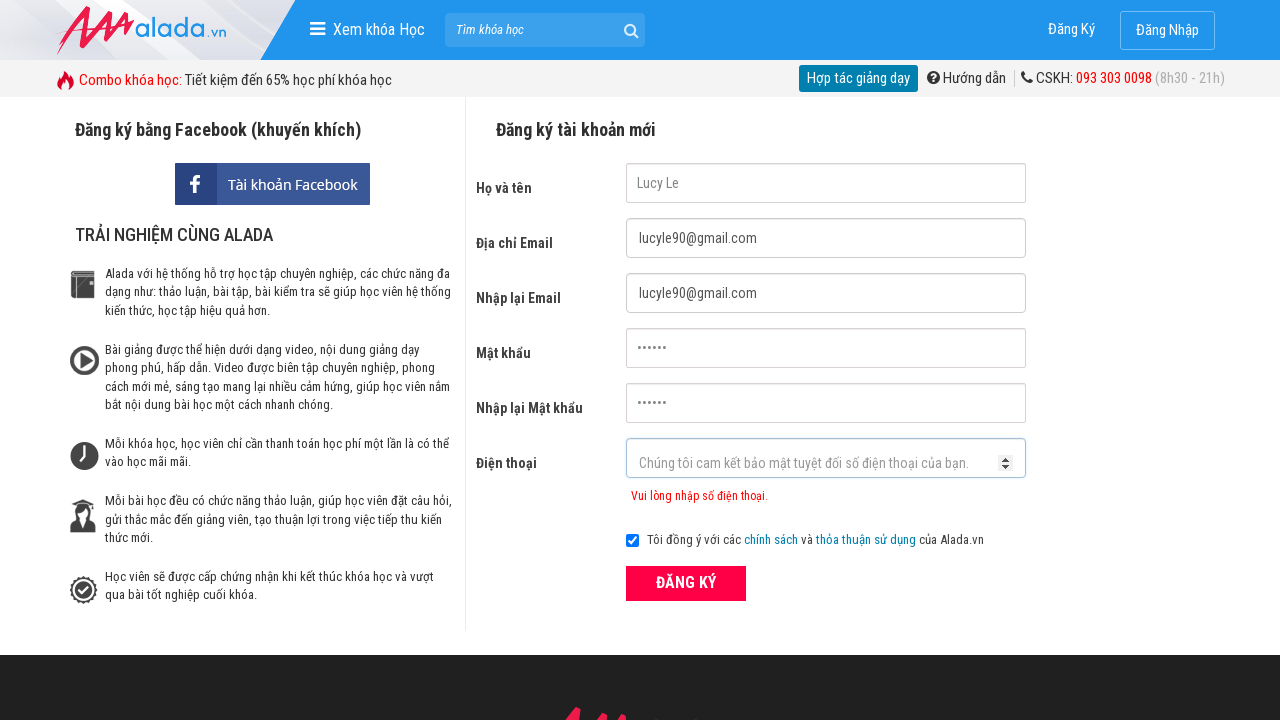

Filled phone field with '097234112005' (12 digits - too long) on #txtPhone
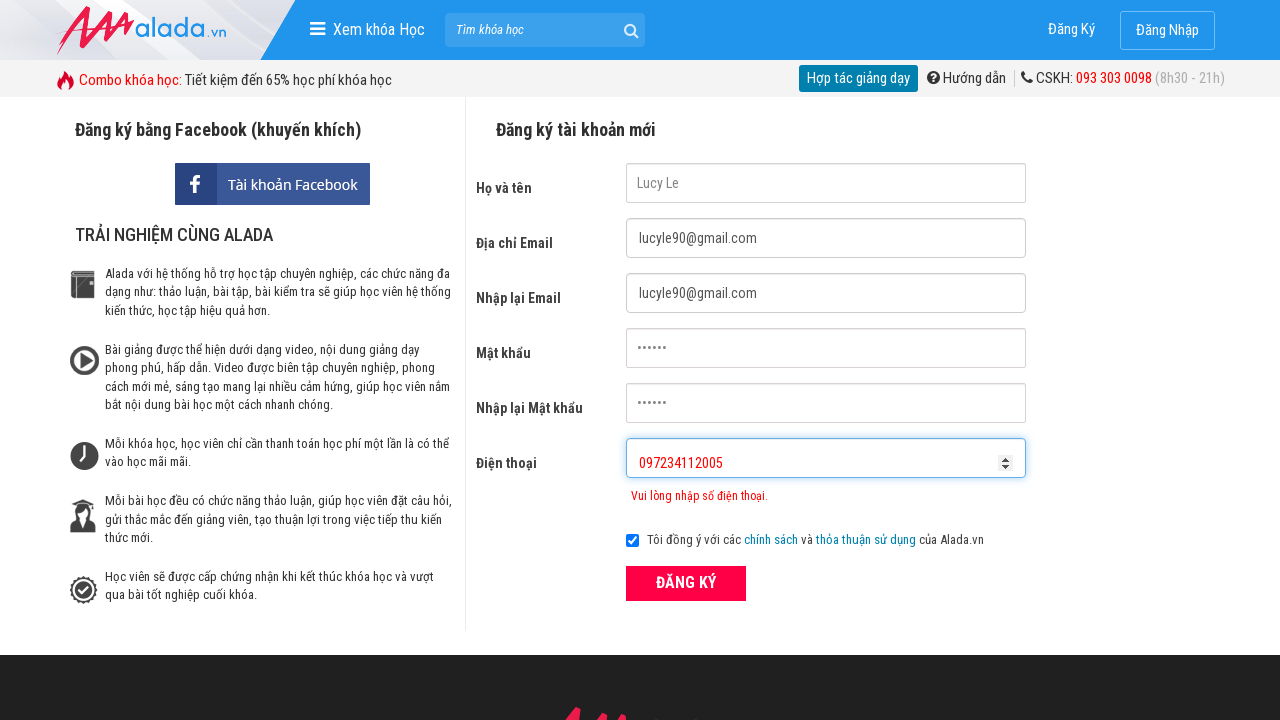

Clicked ĐĂNG KÝ (Register) button with long phone number at (686, 583) on xpath=//button[text()='ĐĂNG KÝ' and @type='submit']
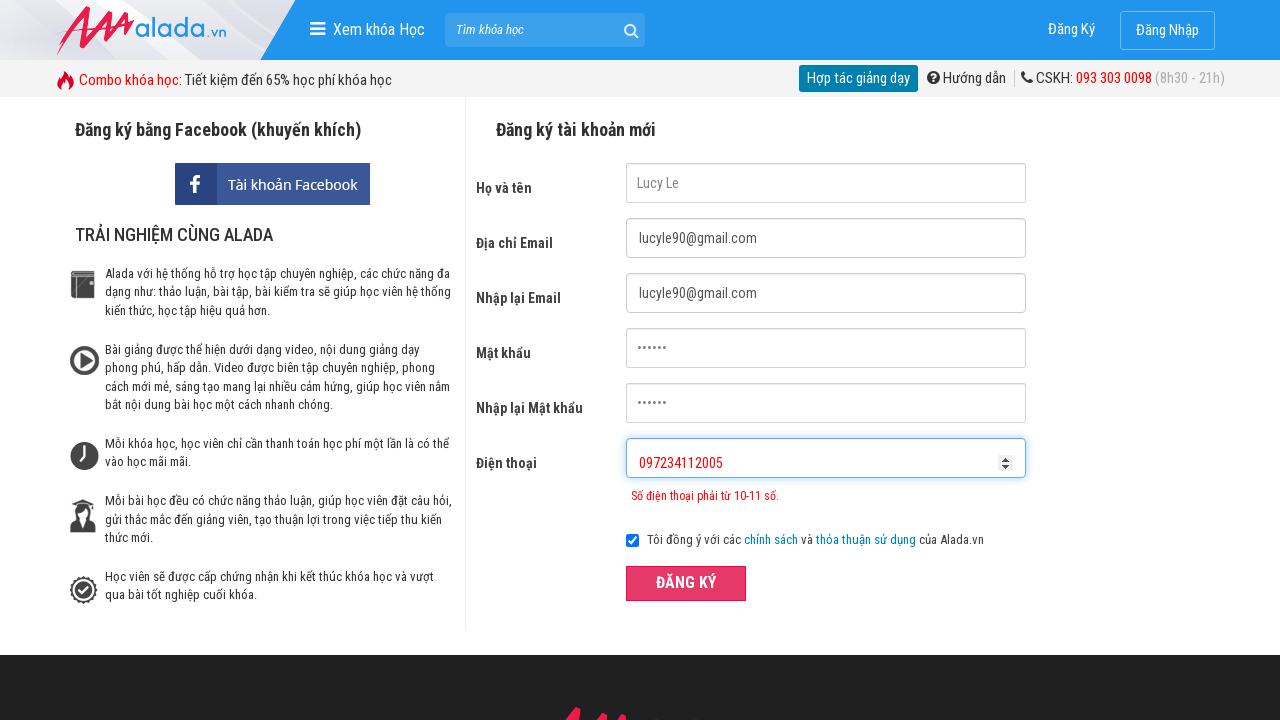

Phone error message appeared for long phone number
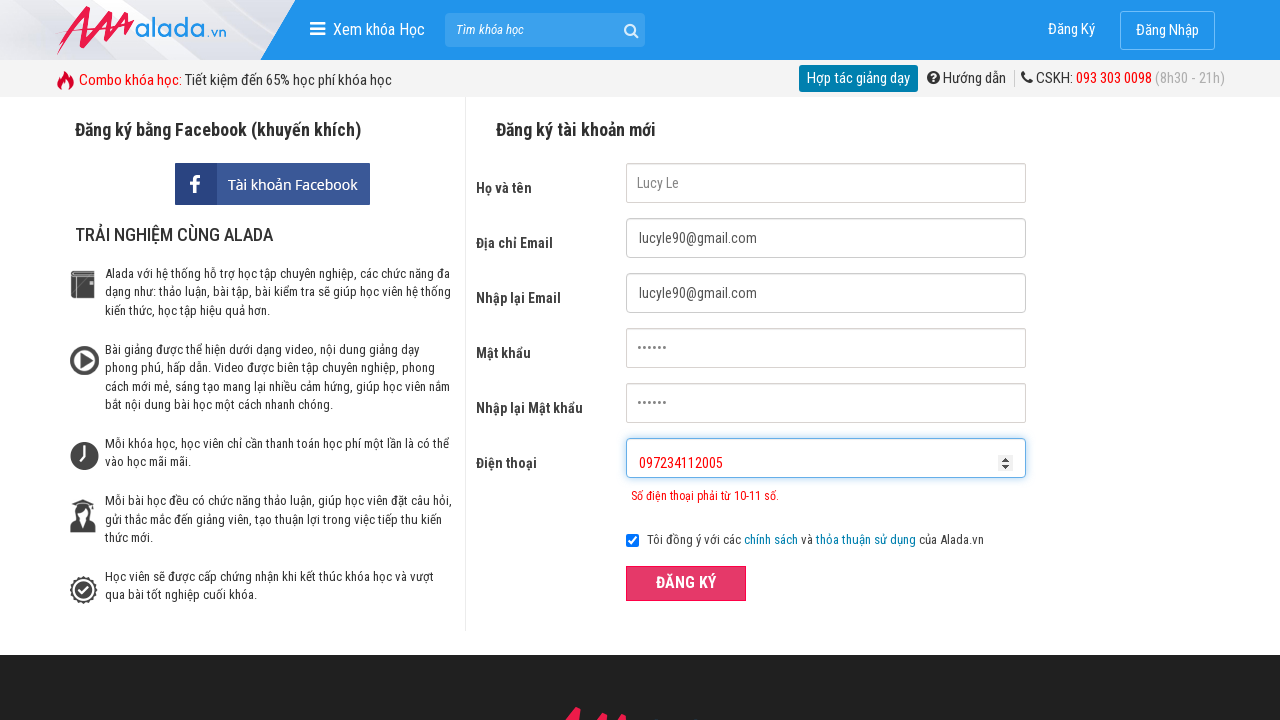

Cleared phone field on #txtPhone
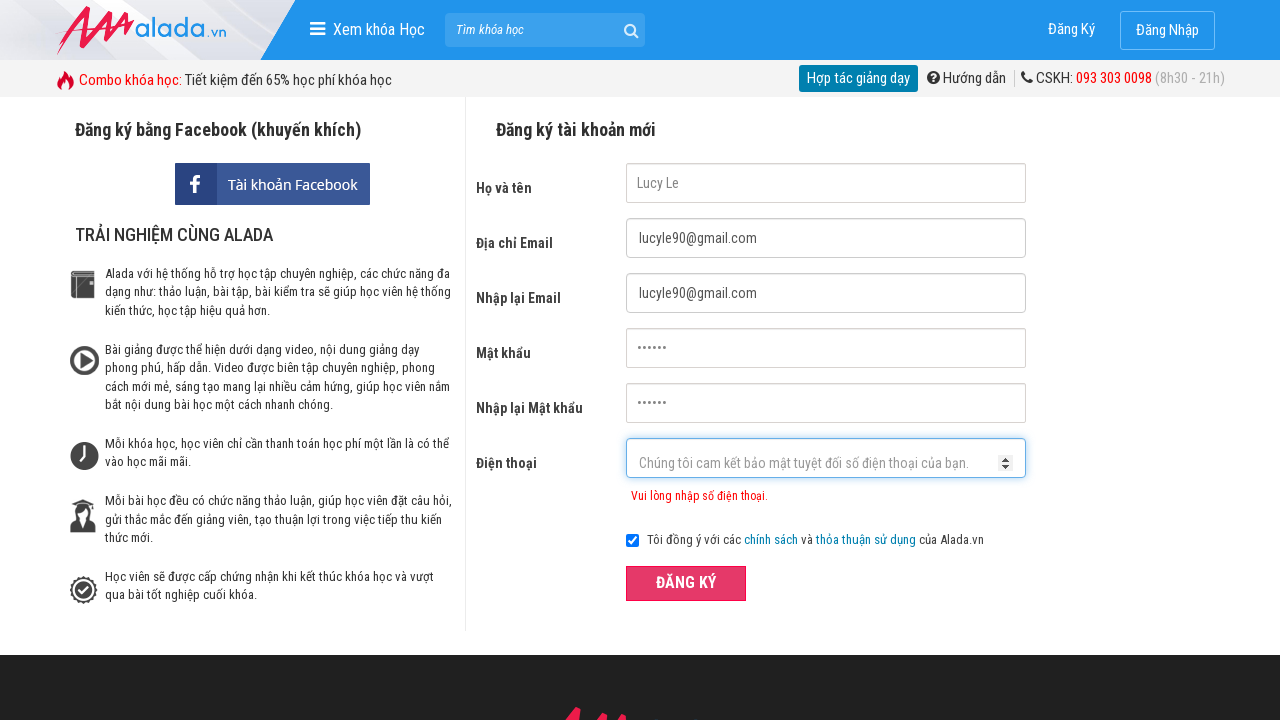

Filled phone field with '12413132324' (invalid prefix) on #txtPhone
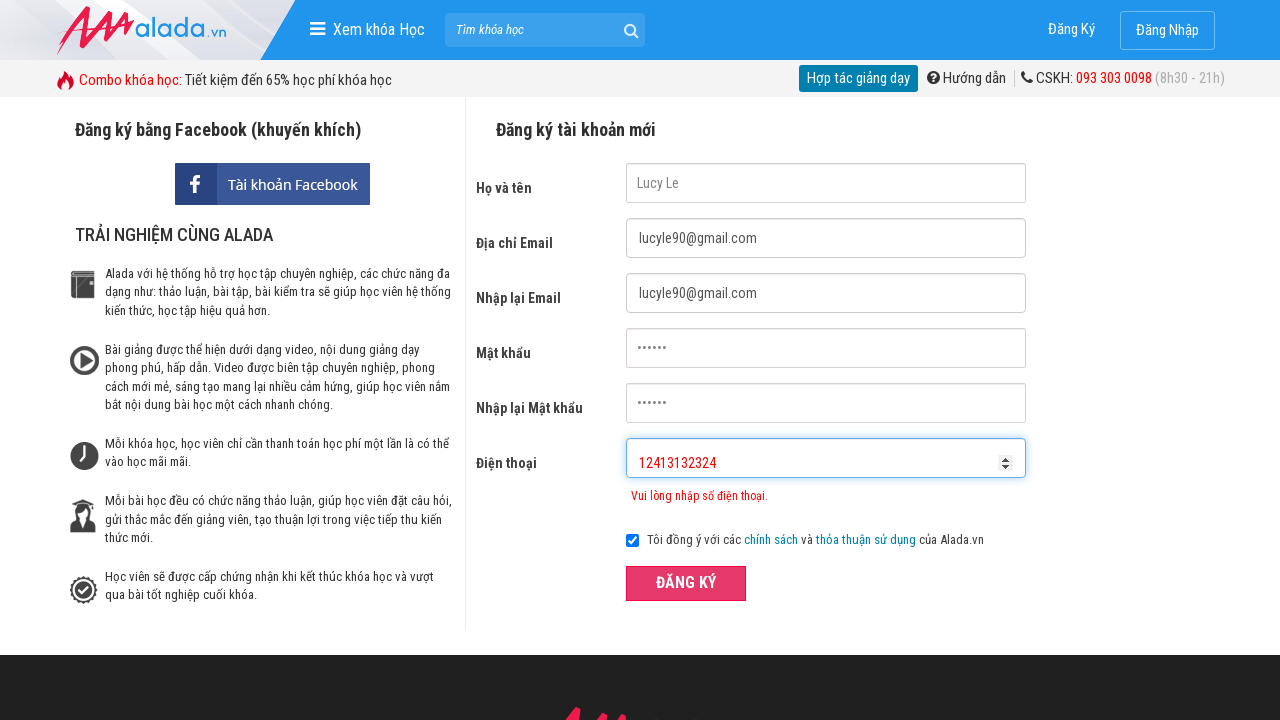

Clicked ĐĂNG KÝ (Register) button with invalid prefix phone number at (686, 583) on xpath=//button[text() = 'ĐĂNG KÝ' and @type = 'submit']
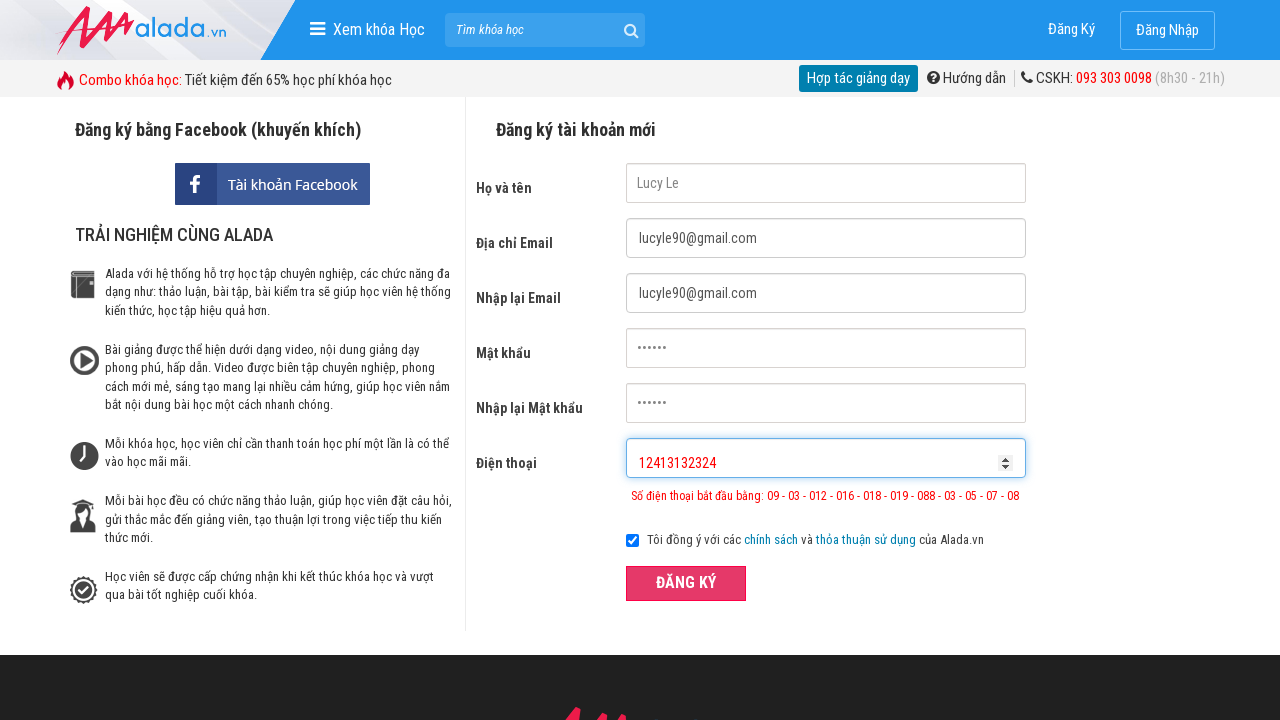

Phone error message appeared for invalid prefix phone number
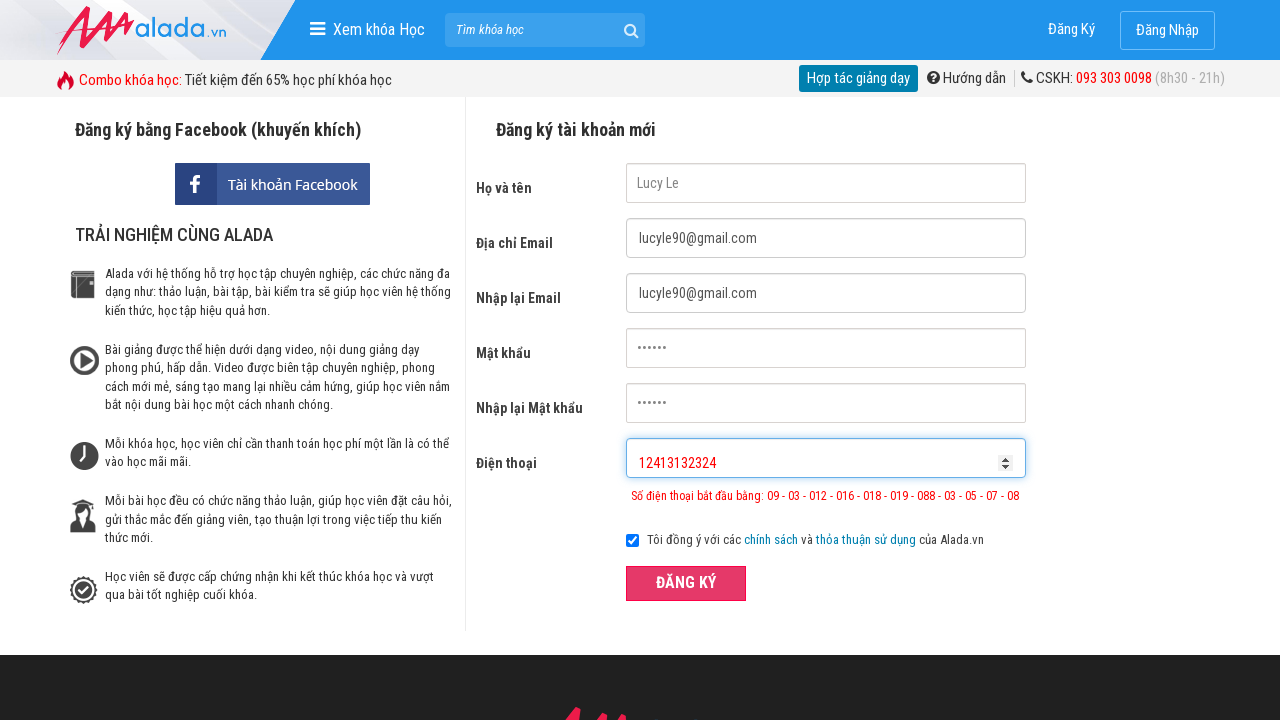

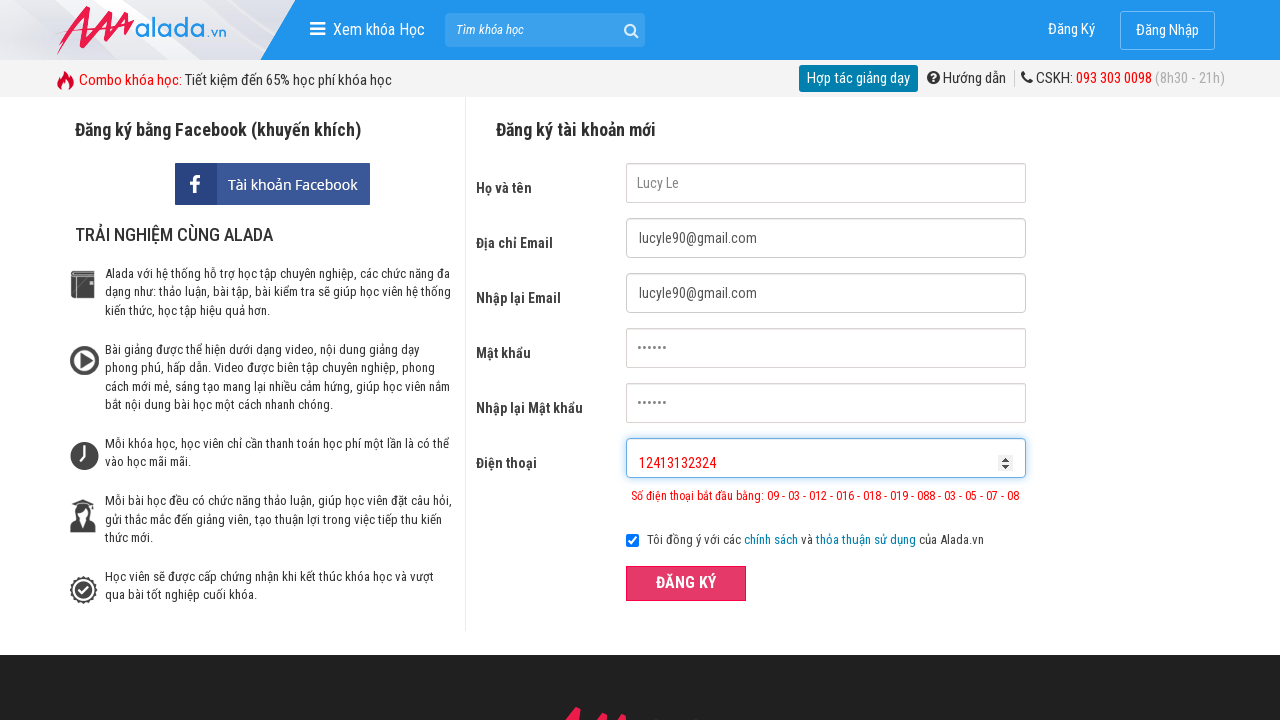